Navigates to an e-commerce practice site and adds multiple specific products (Brocolli, Cauliflower, Cucumber, Beetroot) to cart by finding them in the product list and clicking their add buttons

Starting URL: https://rahulshettyacademy.com/seleniumPractise/#/

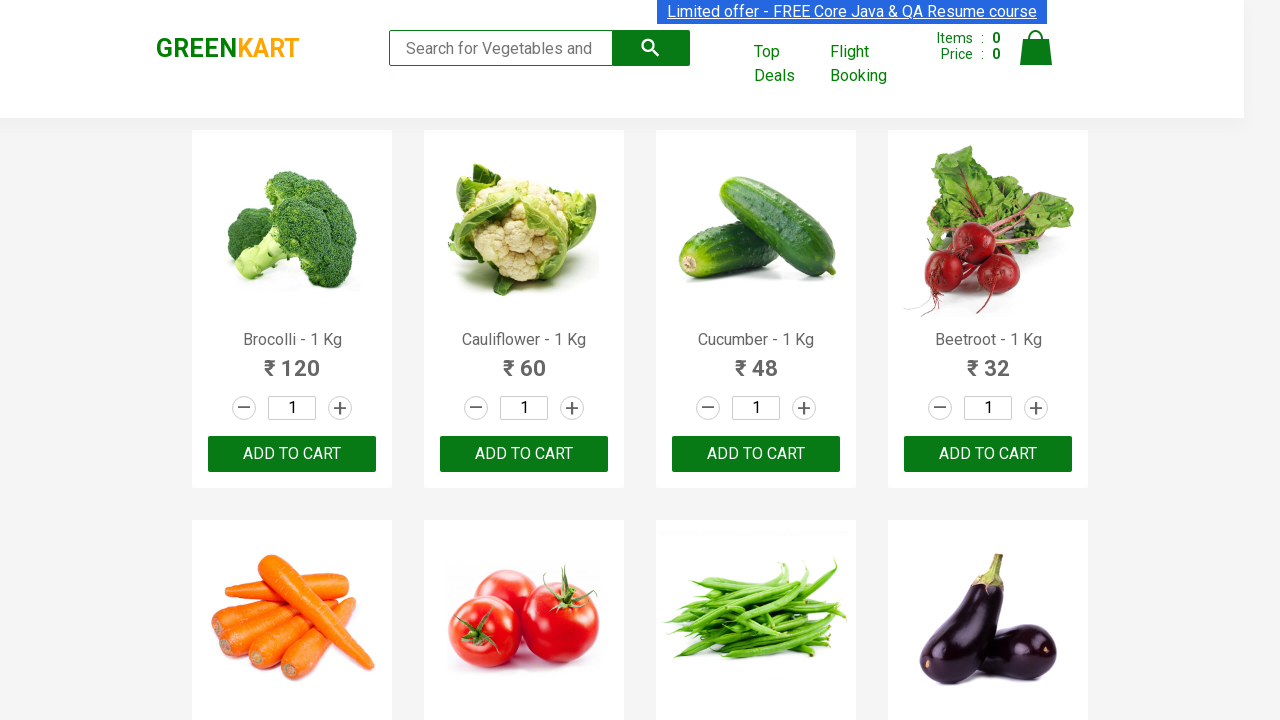

Navigated to e-commerce practice site
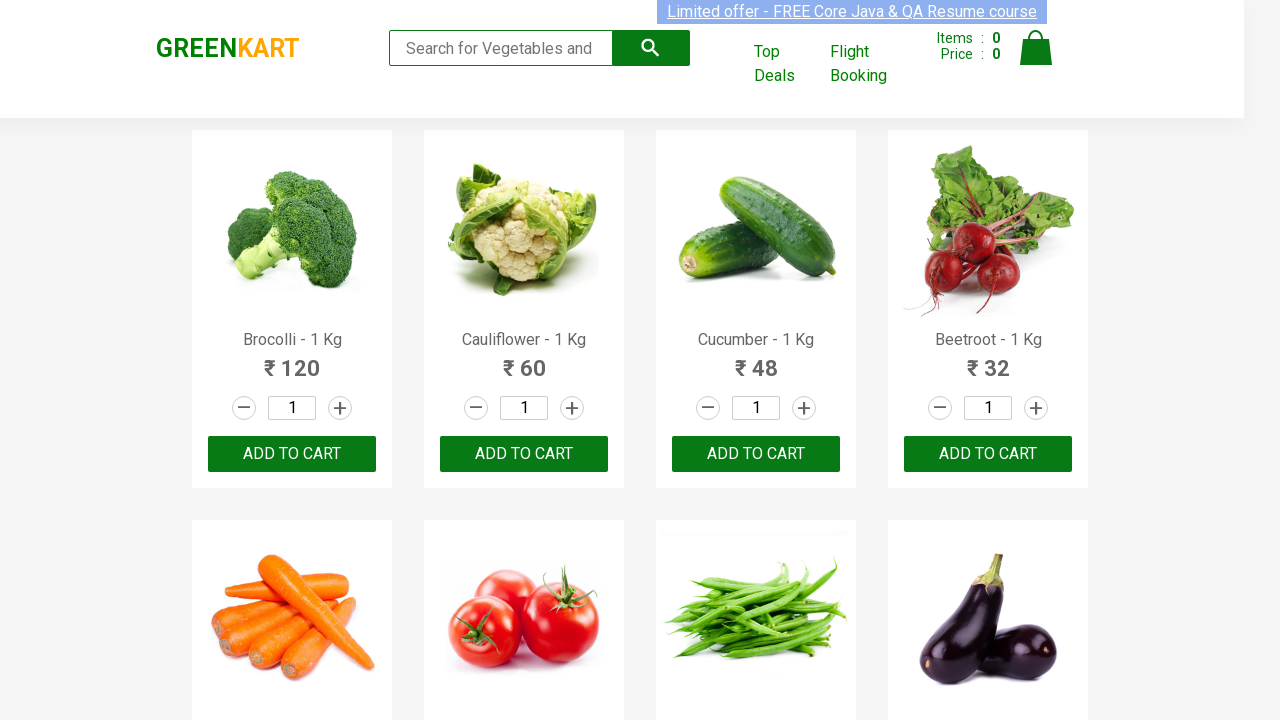

Retrieved all product names from the page
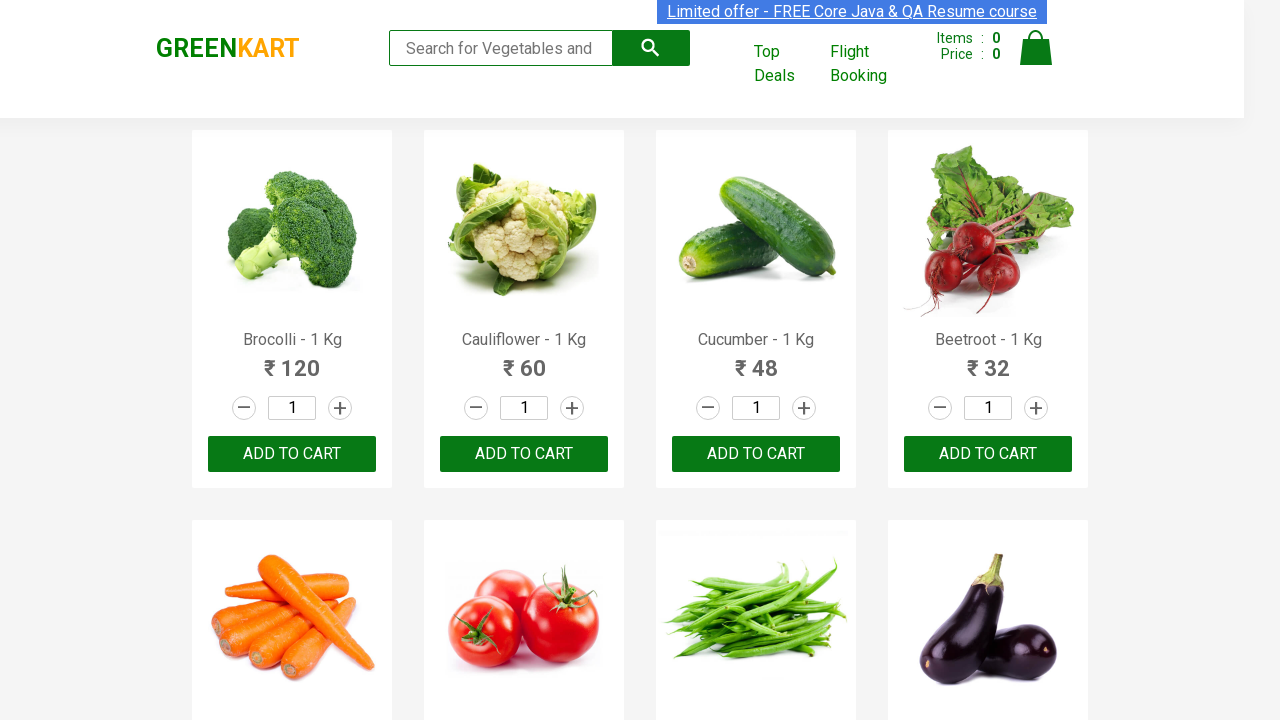

Retrieved all add to cart buttons
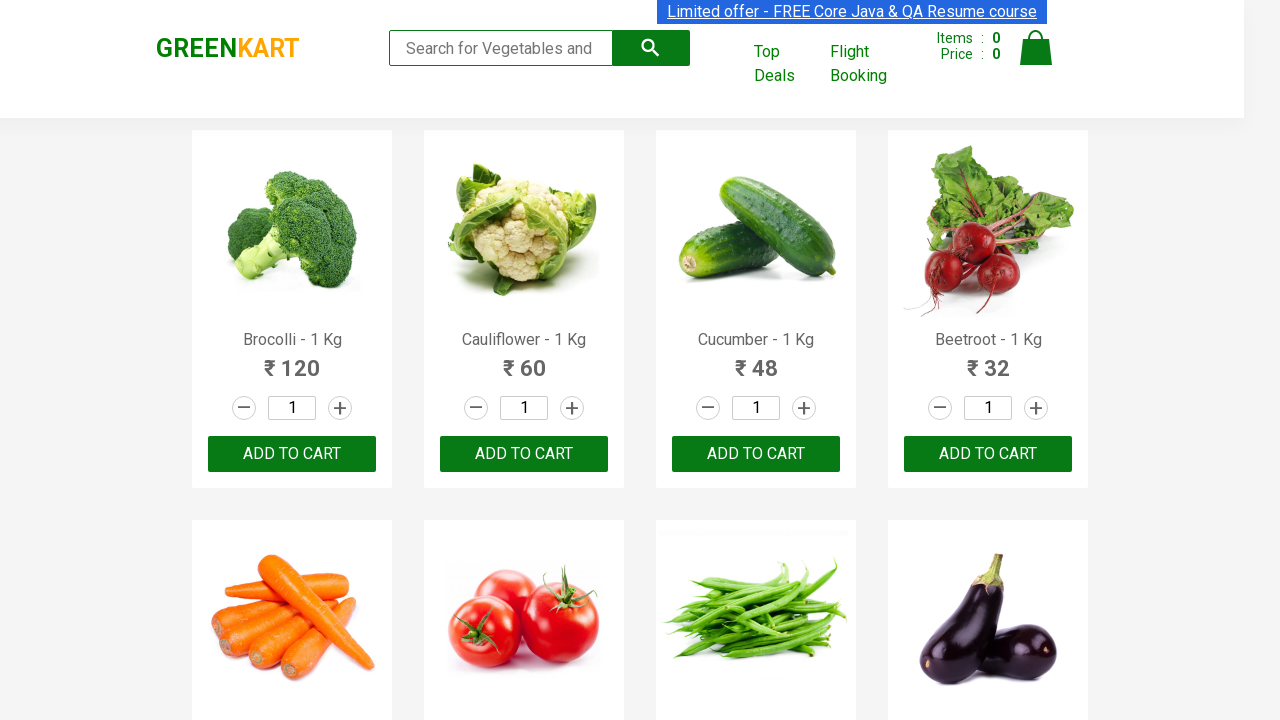

Added Brocolli to cart at (292, 454) on div.product-action button >> nth=0
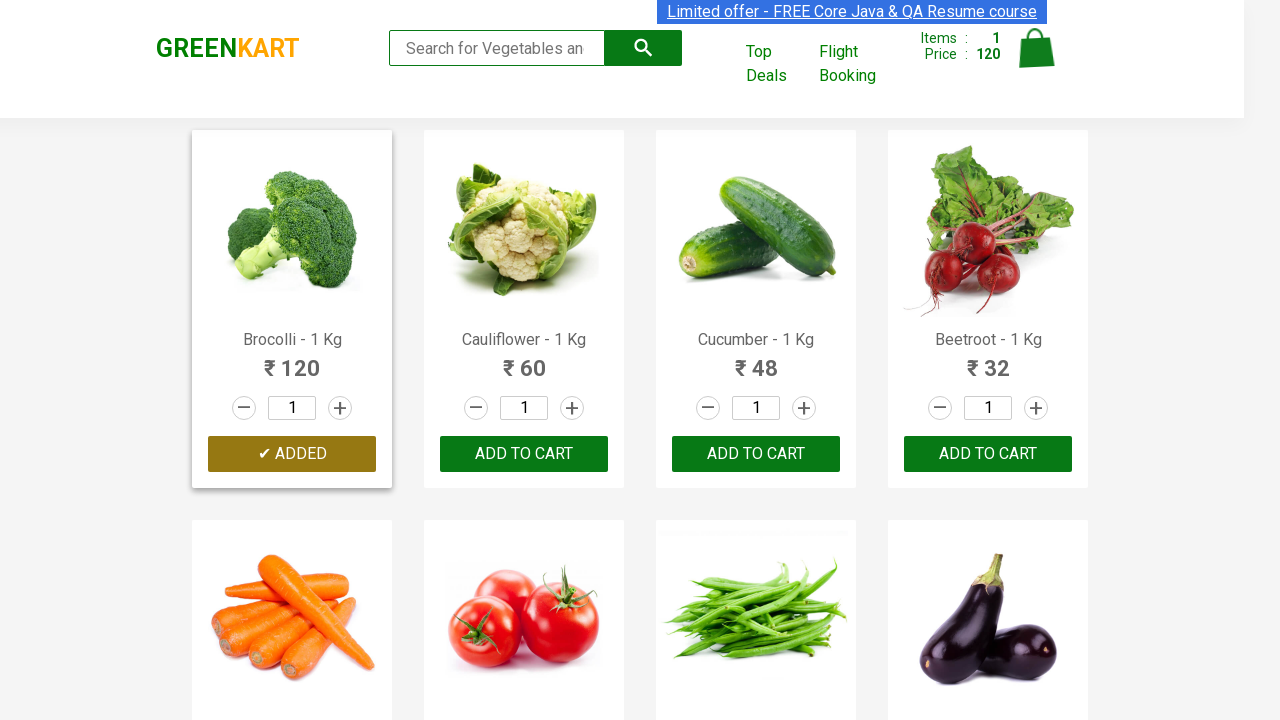

Added Cauliflower to cart at (524, 454) on div.product-action button >> nth=1
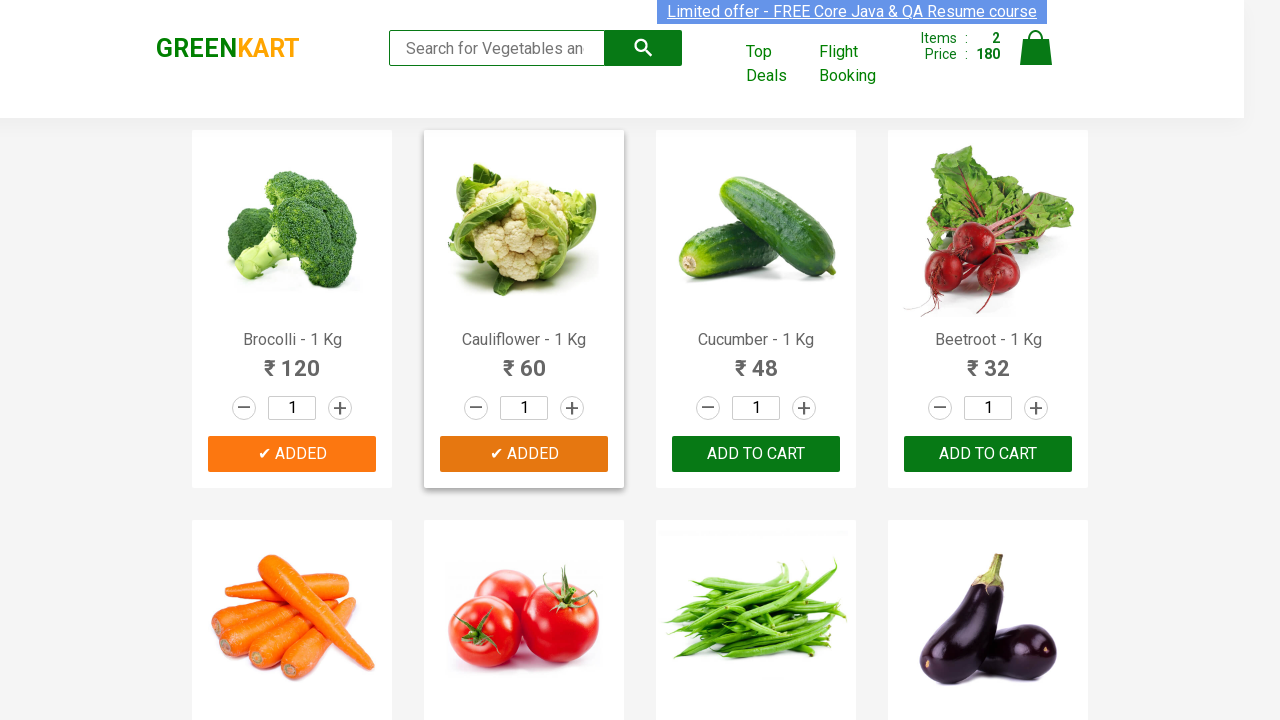

Added Cucumber to cart at (756, 454) on div.product-action button >> nth=2
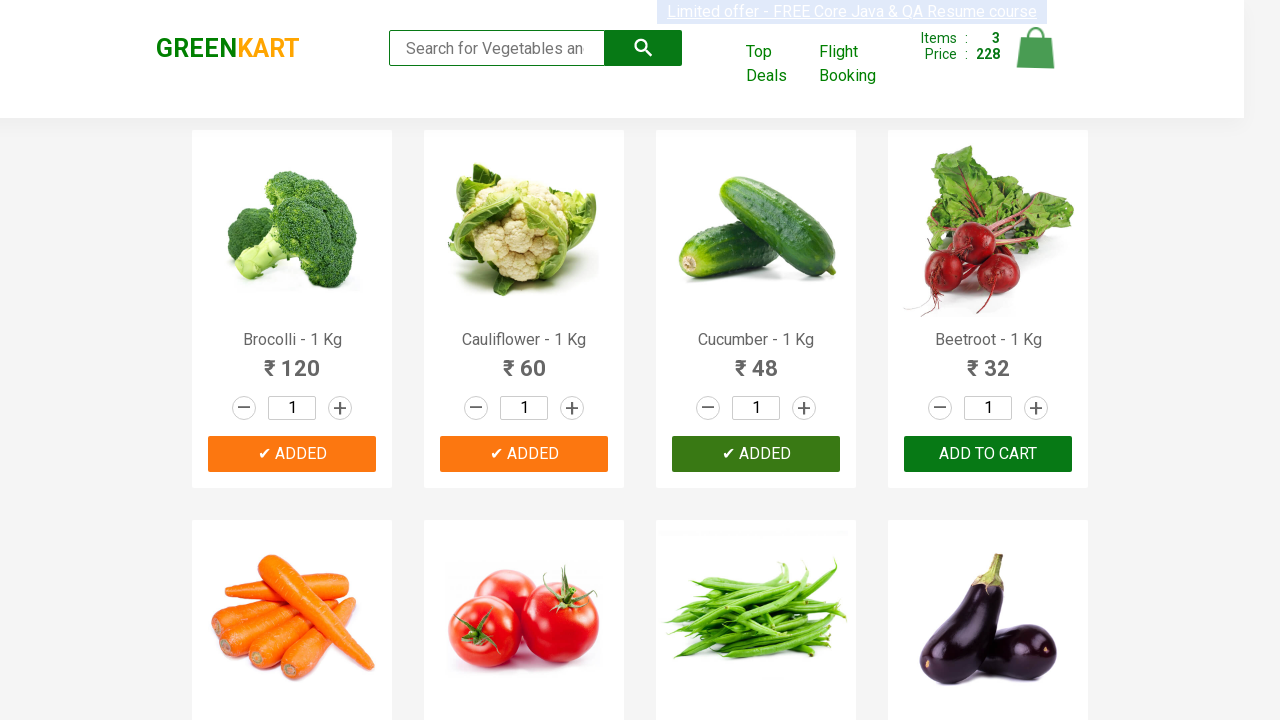

Added Beetroot to cart at (988, 454) on div.product-action button >> nth=3
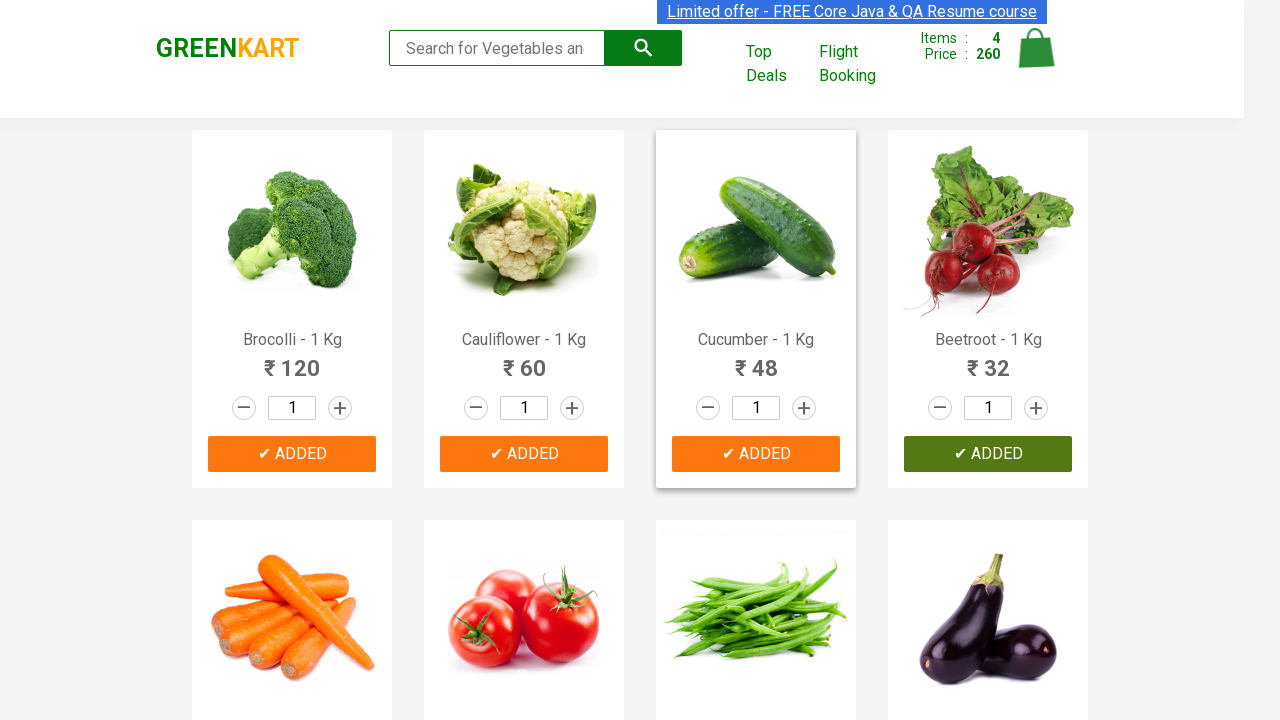

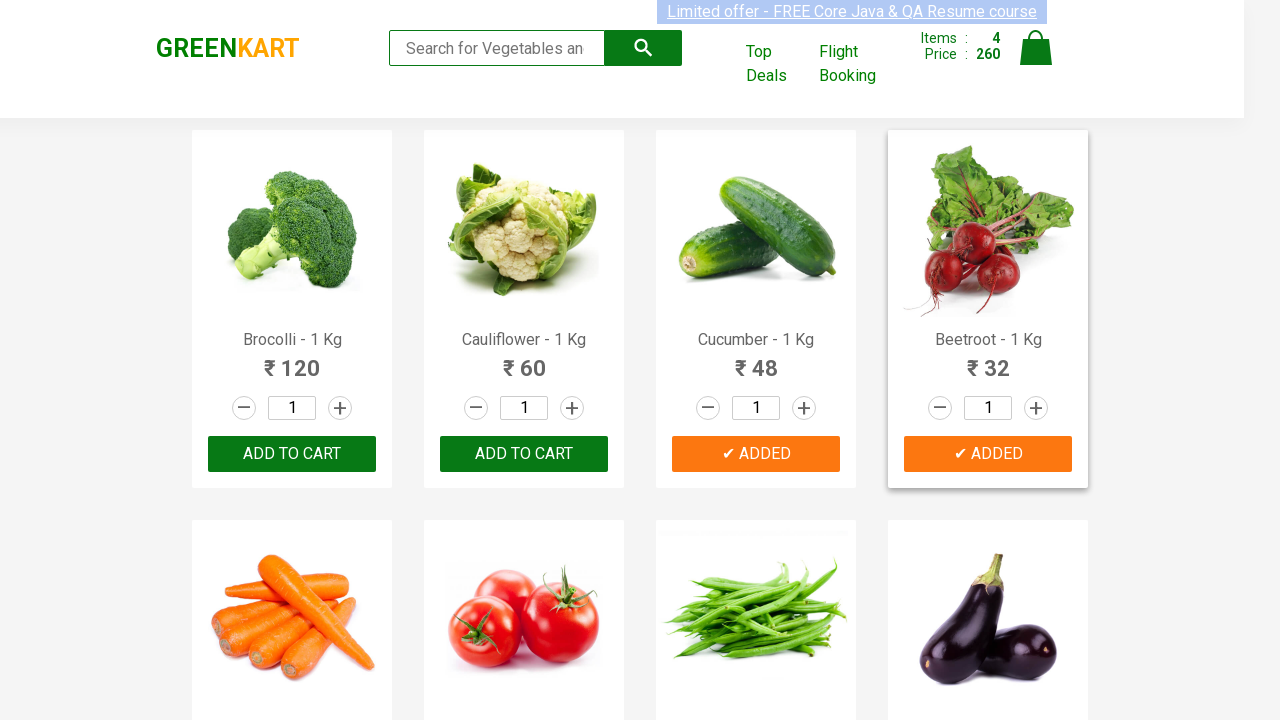